Calculates the sum of two numbers displayed on the page, selects the result from a dropdown, and submits the form

Starting URL: http://suninjuly.github.io/selects2.html

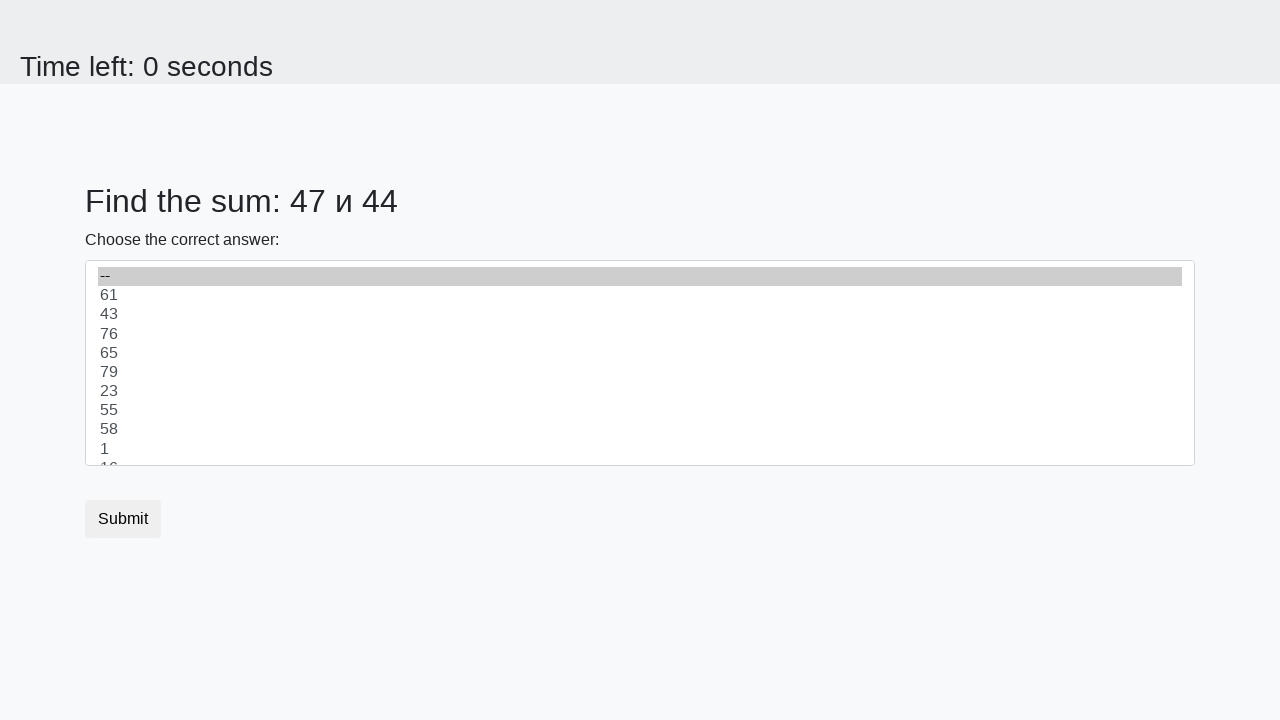

Retrieved first number from page
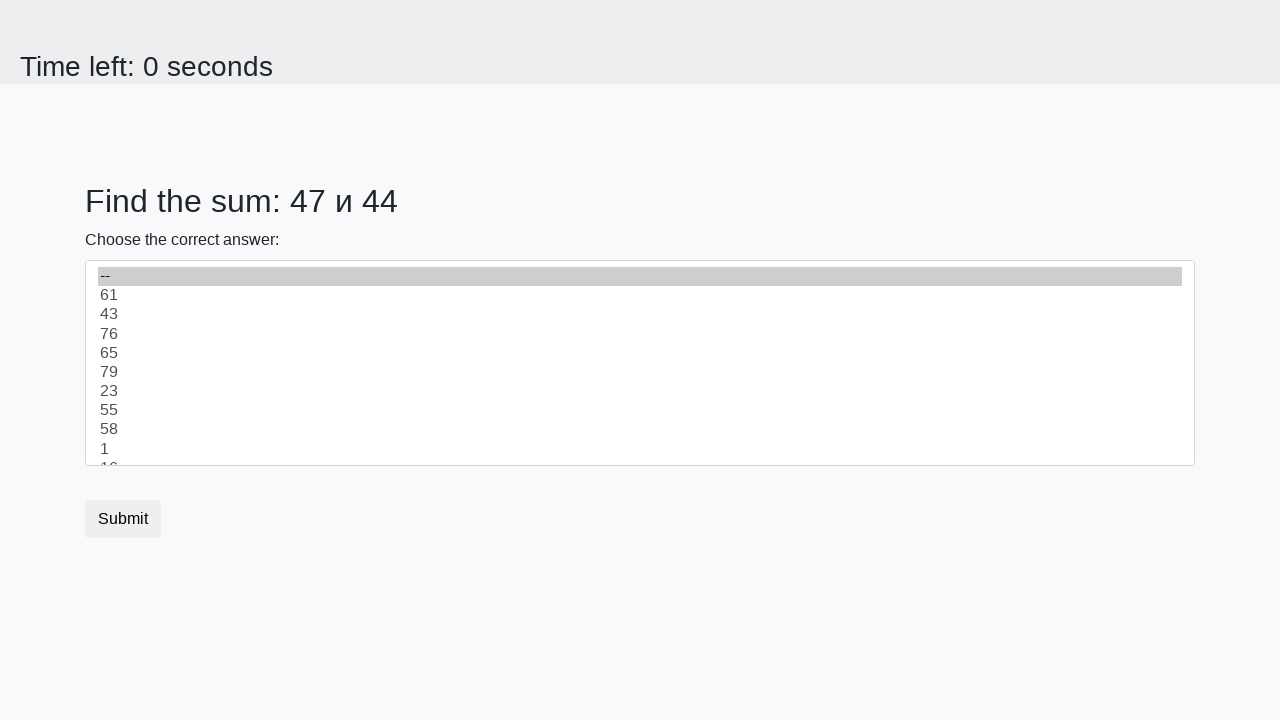

Retrieved second number from page
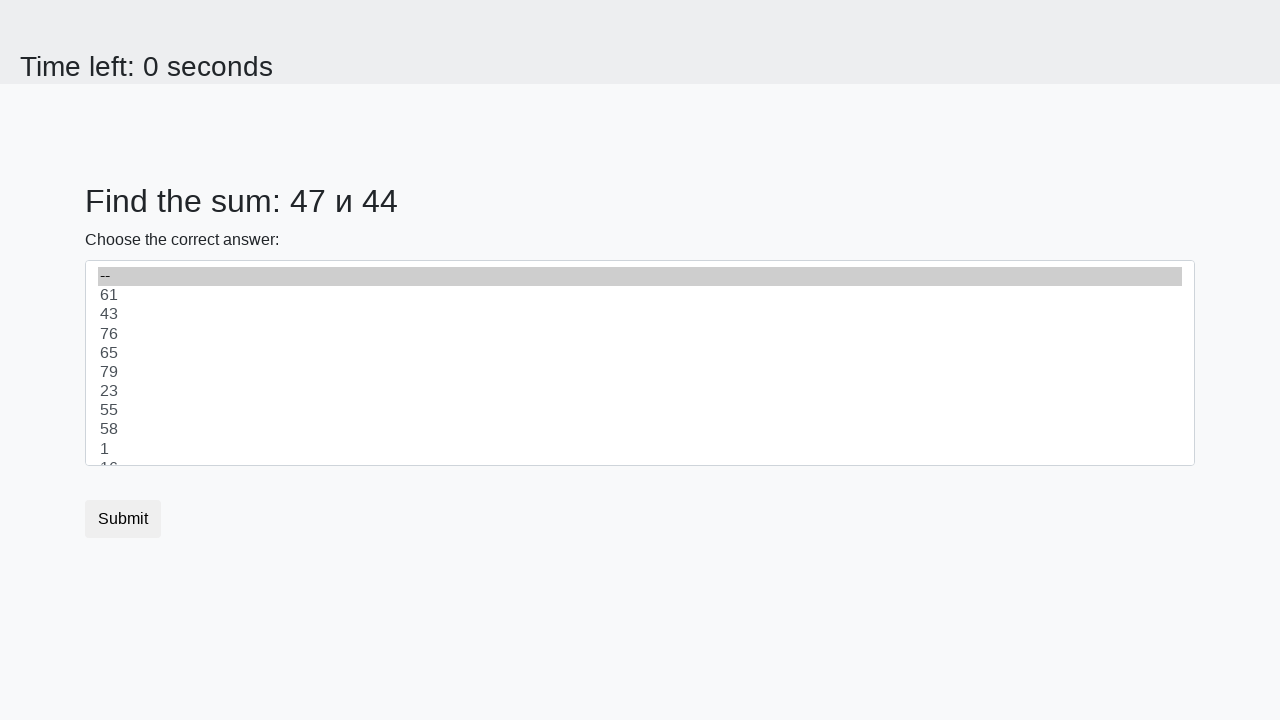

Calculated sum: 47 + 44 = 91
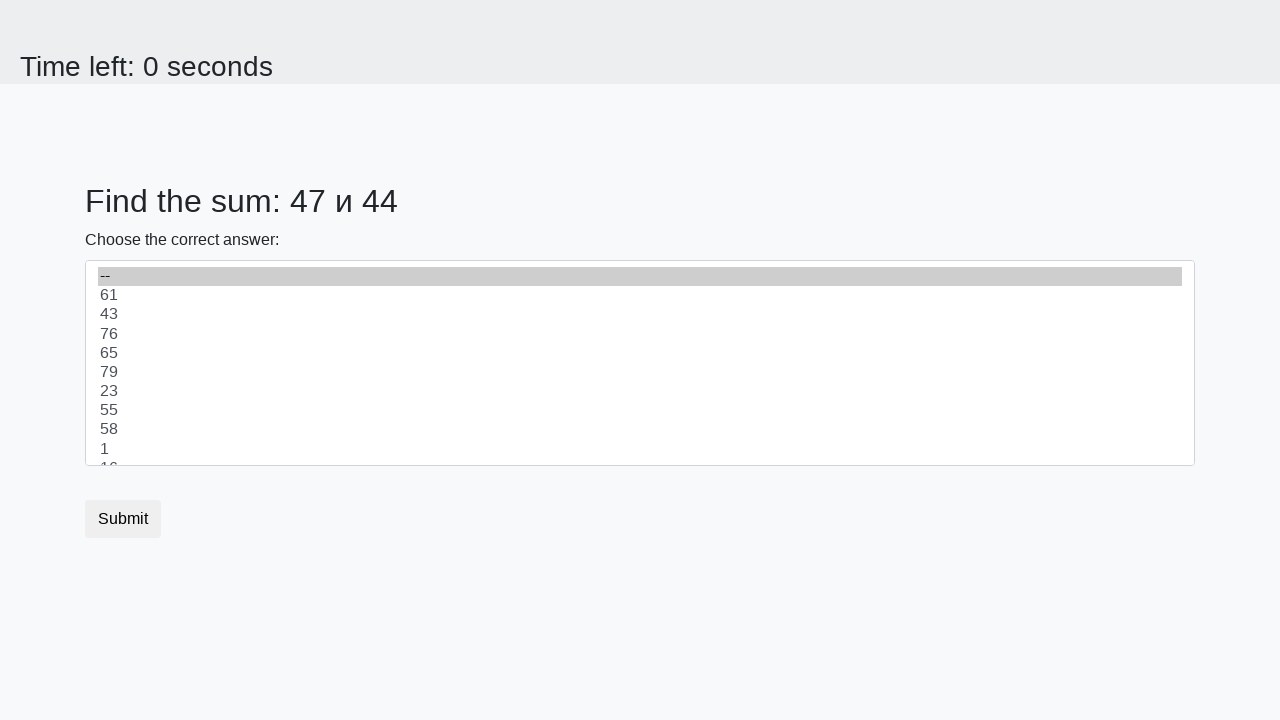

Selected calculated result '91' from dropdown on select
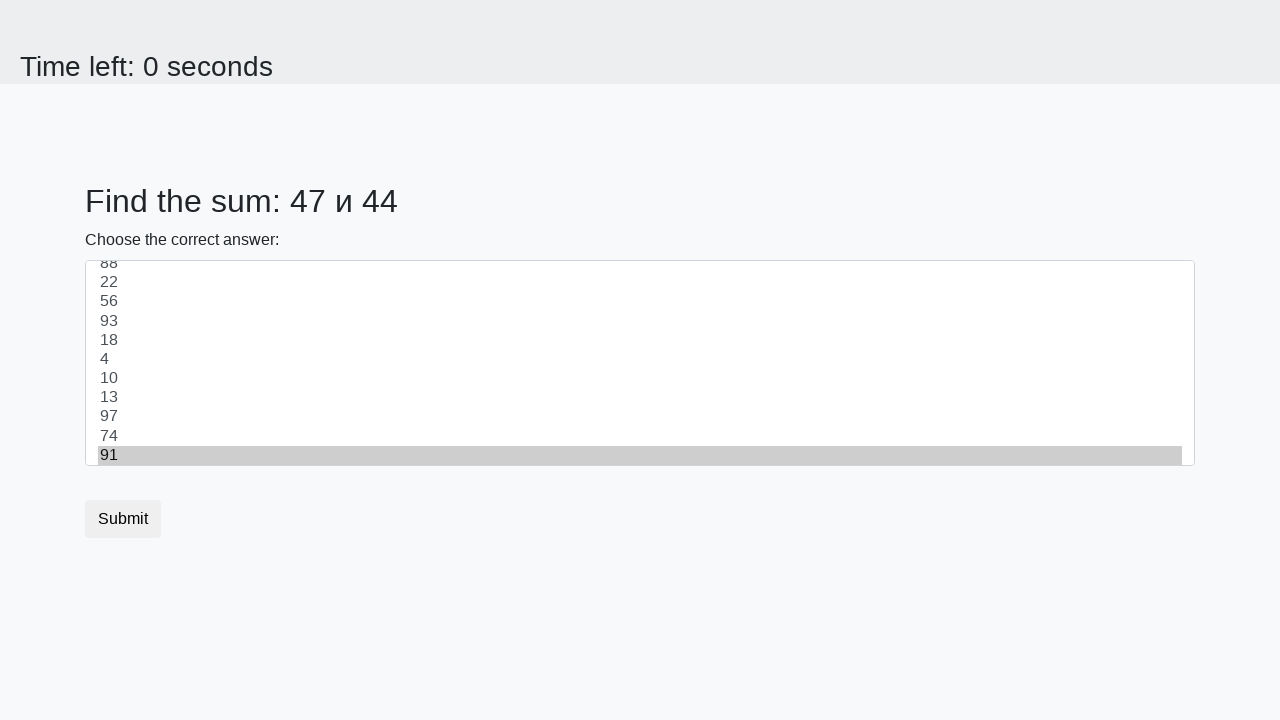

Clicked submit button to submit the form at (123, 519) on [type='submit']
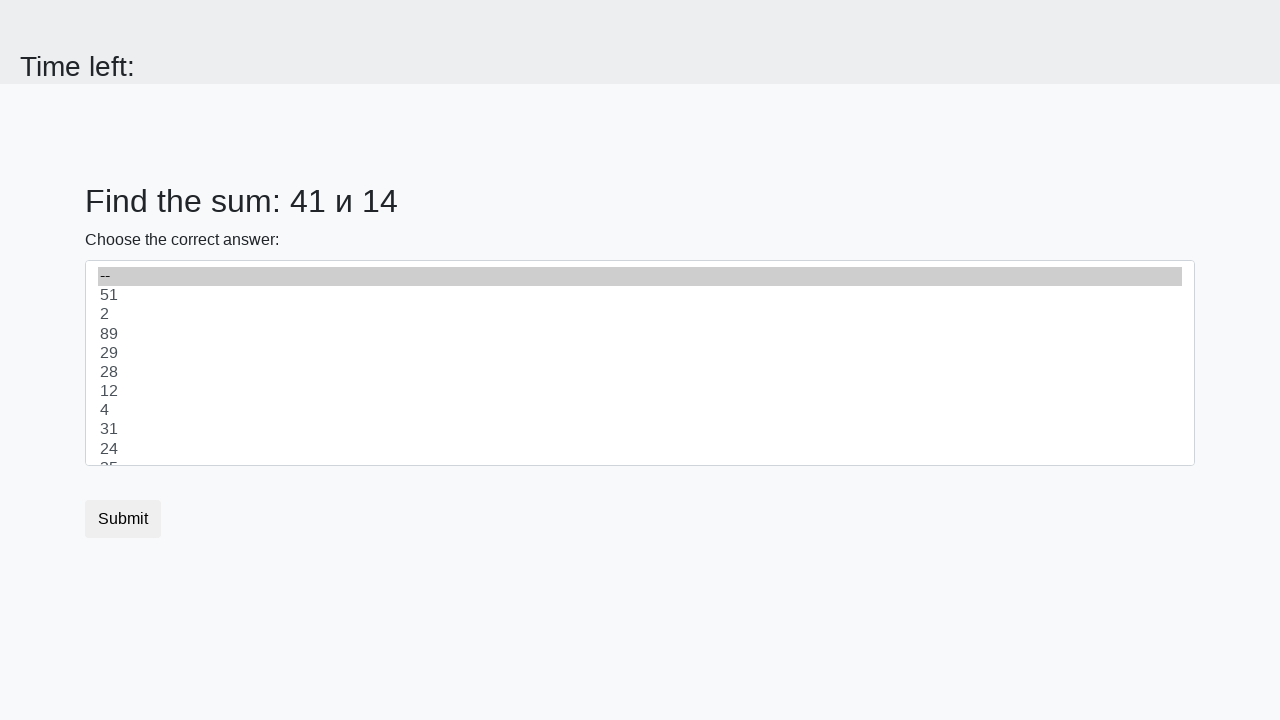

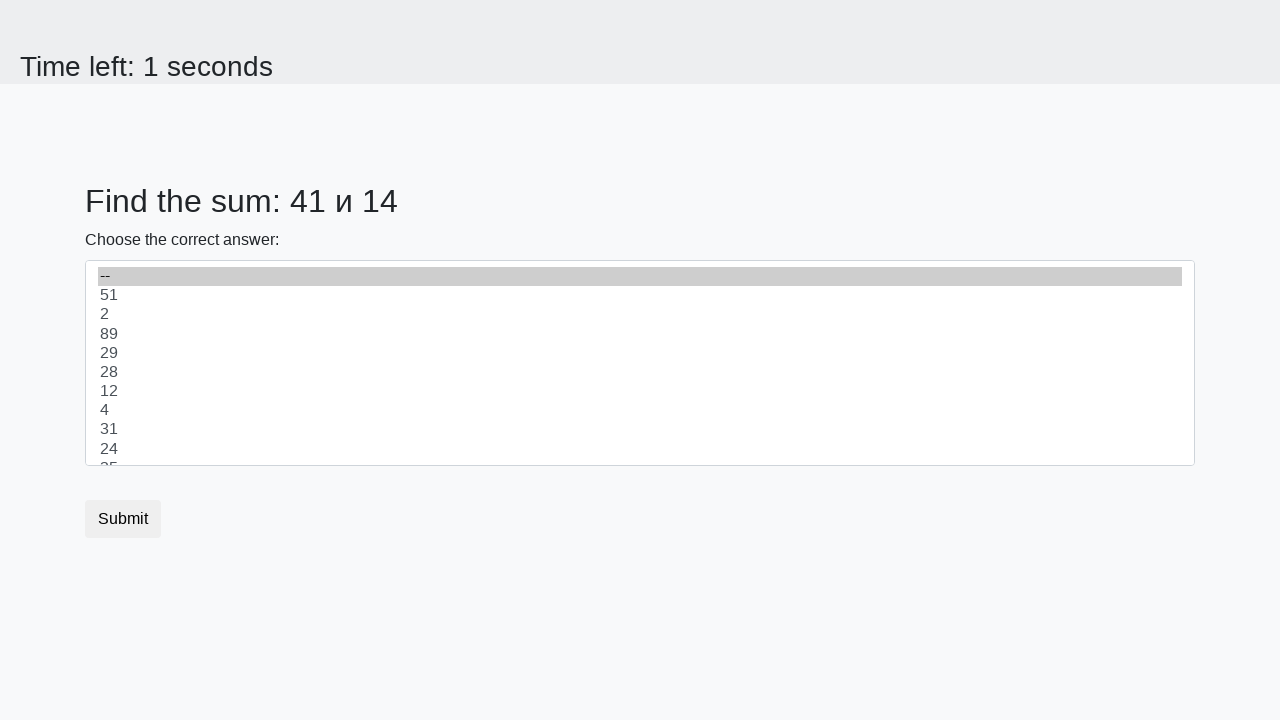